Tests various mouse interactions including click, double-click, and right-click on different elements on a mouse events demonstration page

Starting URL: https://training-support.net/webelements/mouse-events

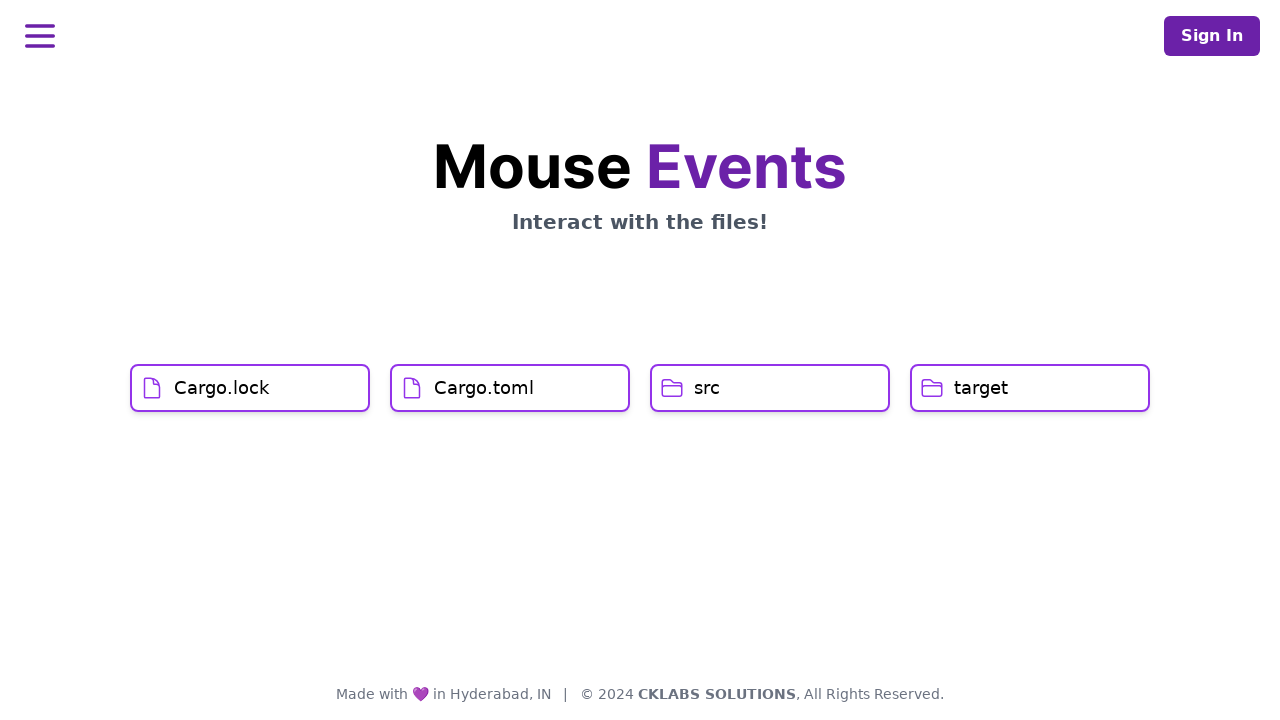

Located Cargo.lock element
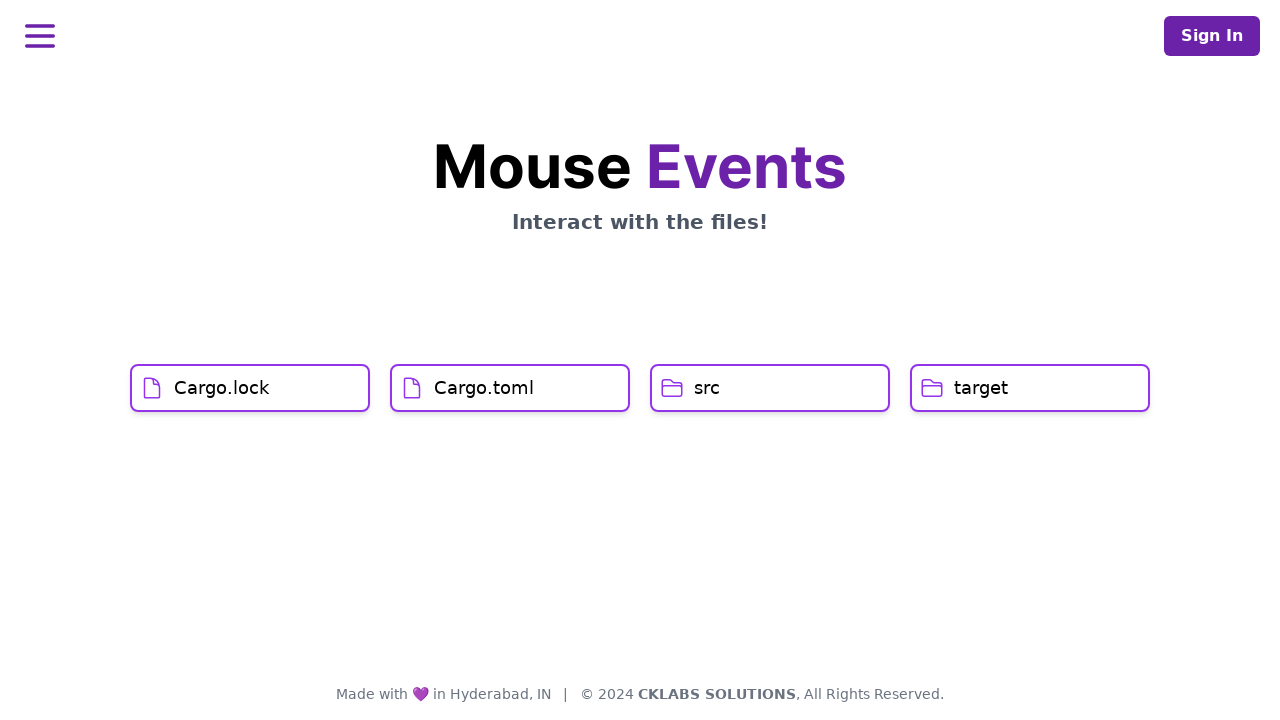

Located Cargo.toml element
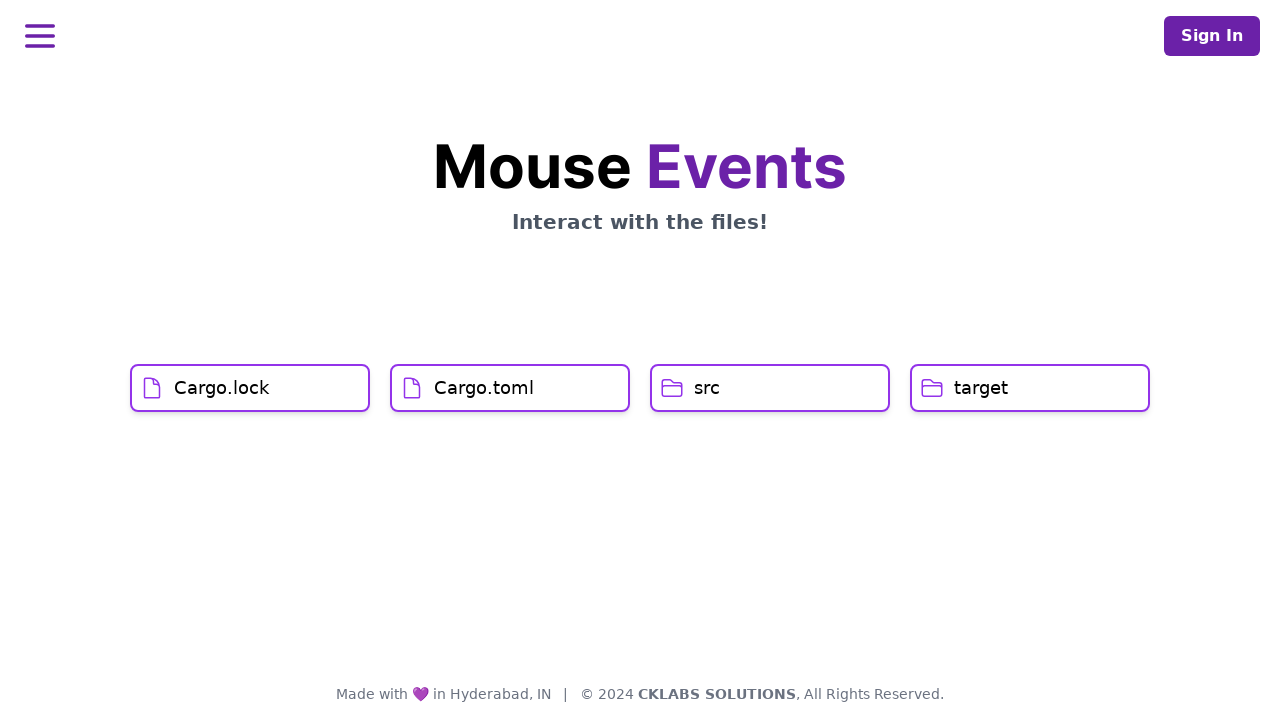

Located src element
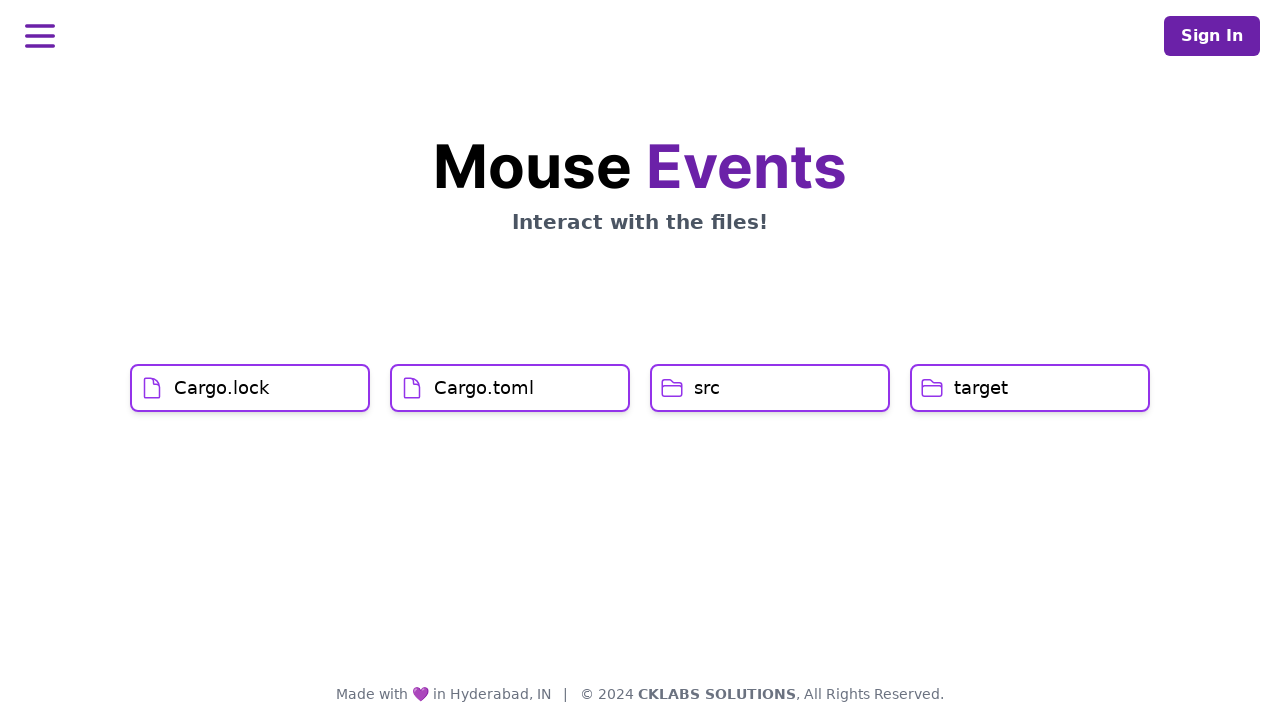

Located target element
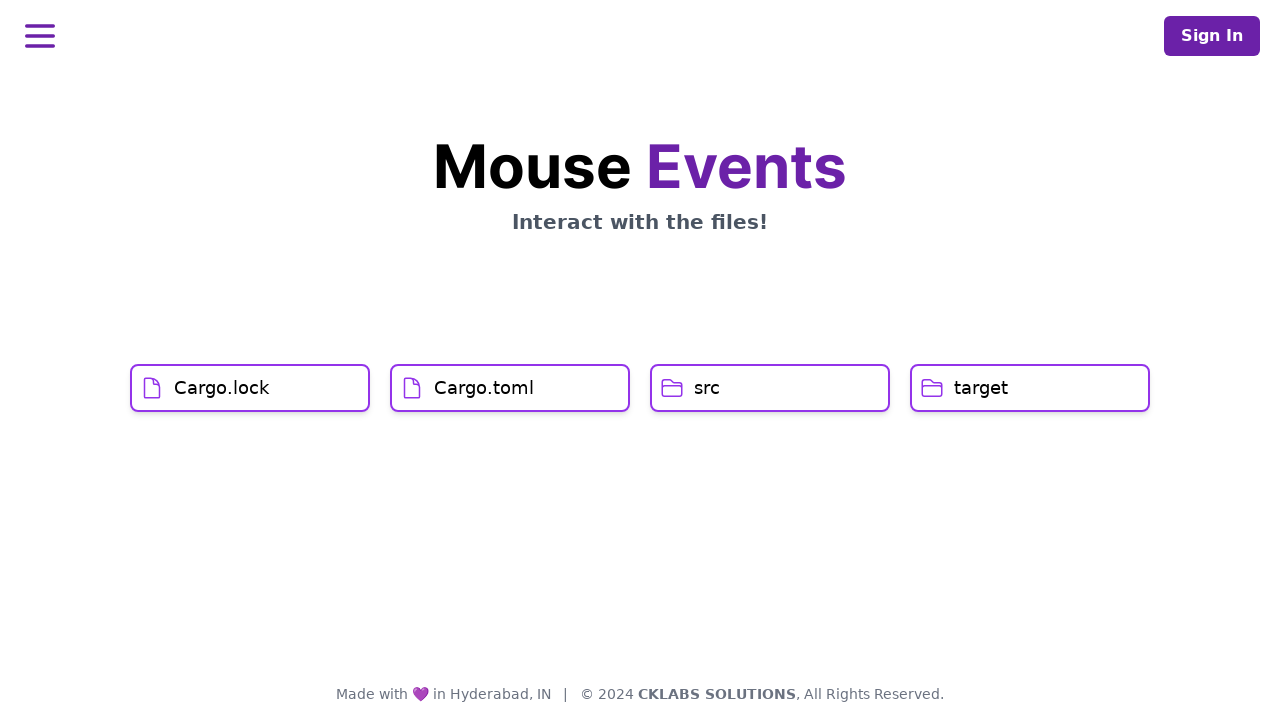

Clicked on Cargo.lock element at (222, 388) on xpath=//h1[text()='Cargo.lock']
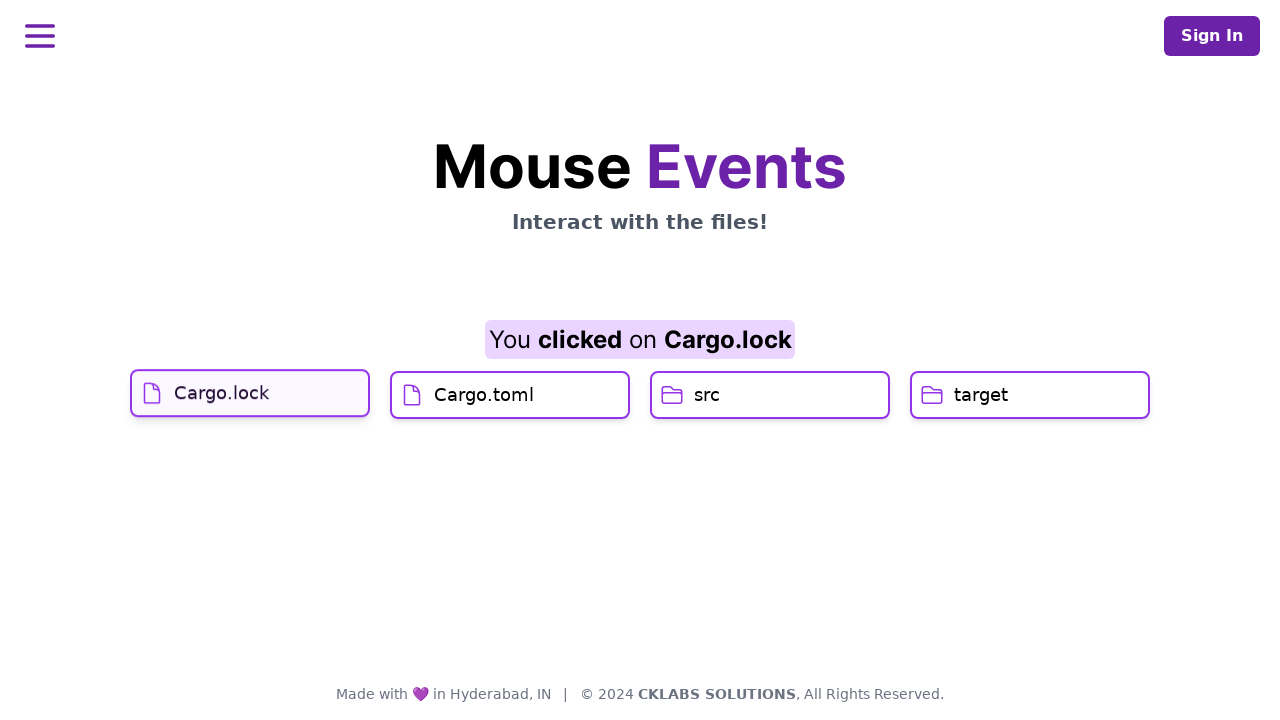

Clicked on Cargo.toml element at (484, 420) on xpath=//h1[text()='Cargo.toml']
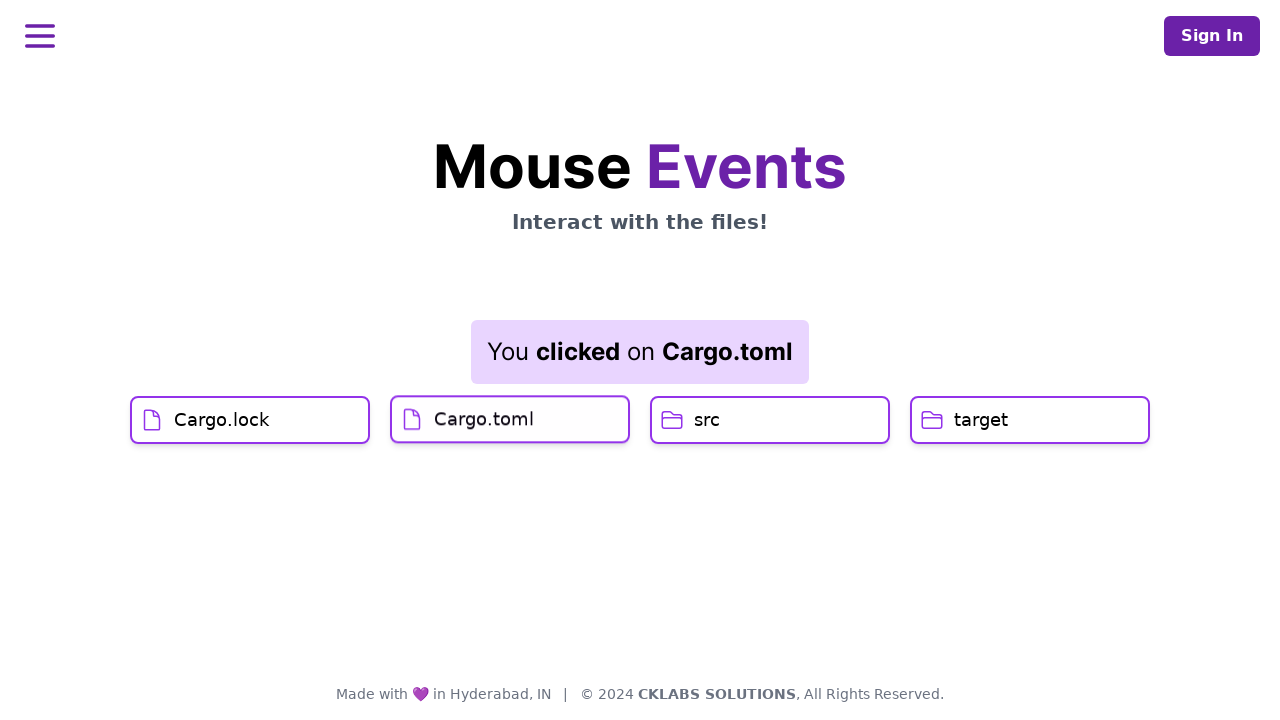

Double-clicked on src element at (707, 420) on xpath=//h1[text()='src']
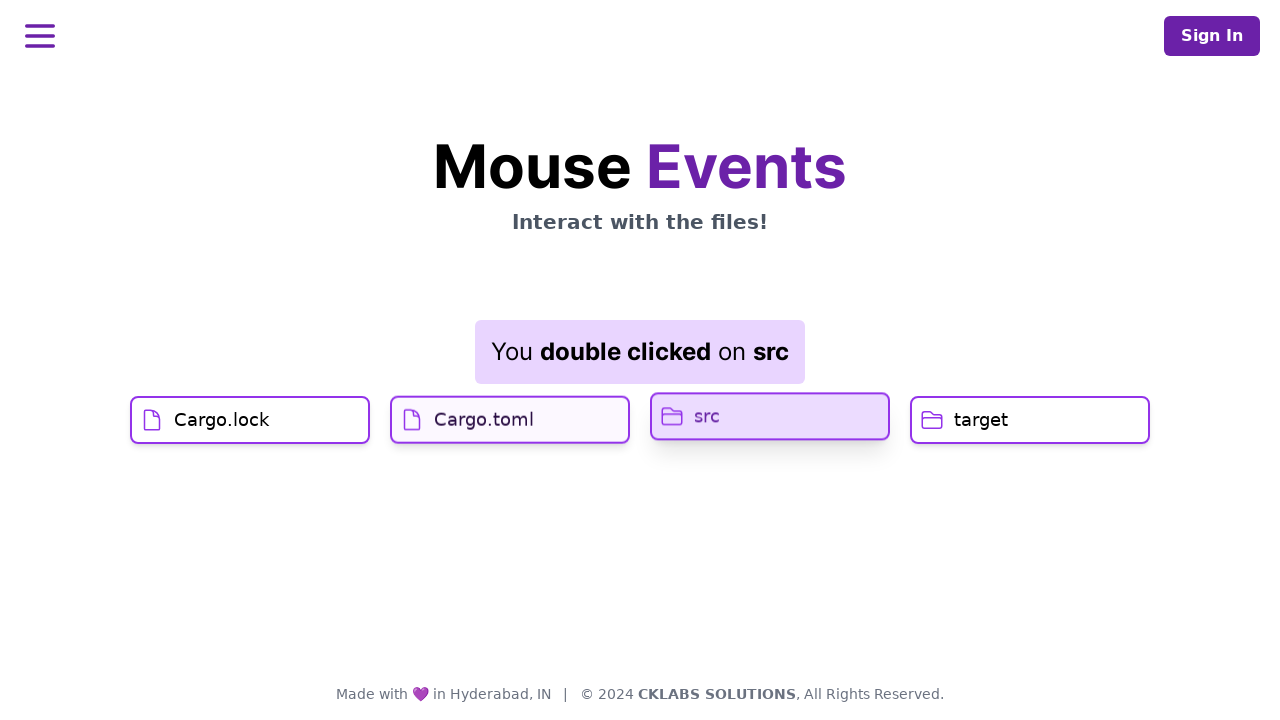

Right-clicked on target element at (981, 420) on xpath=//h1[text()='target']
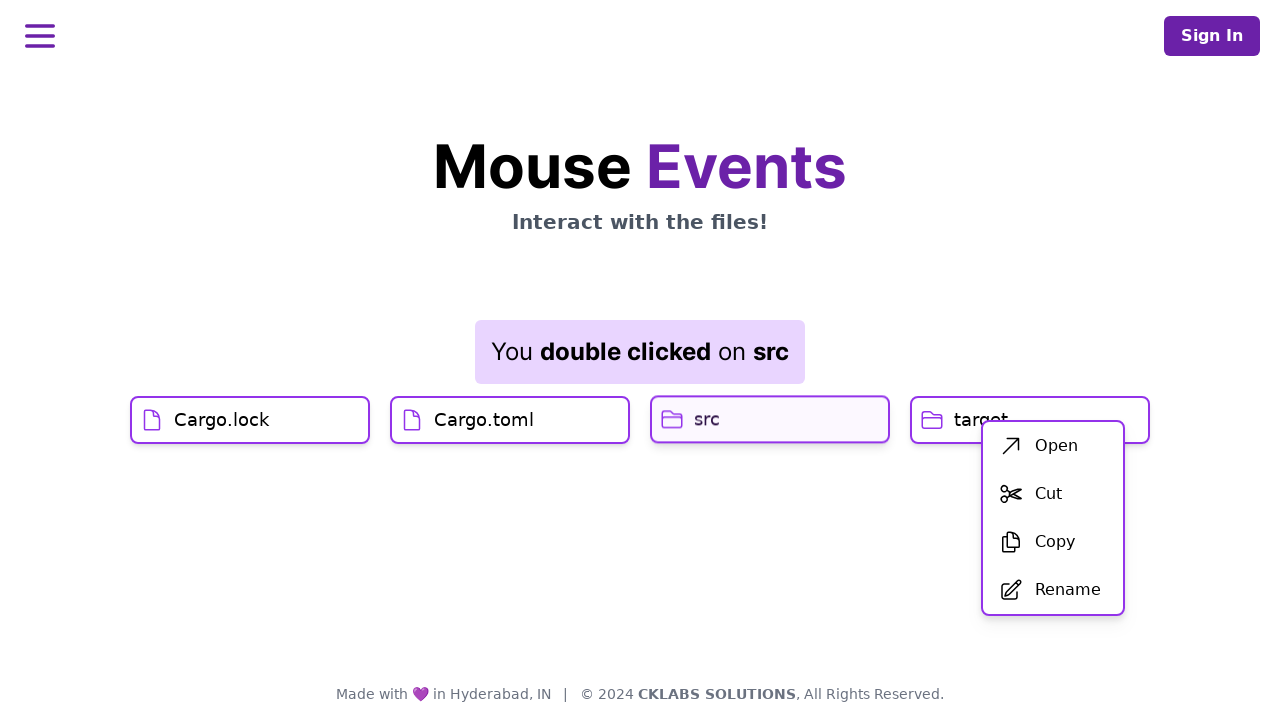

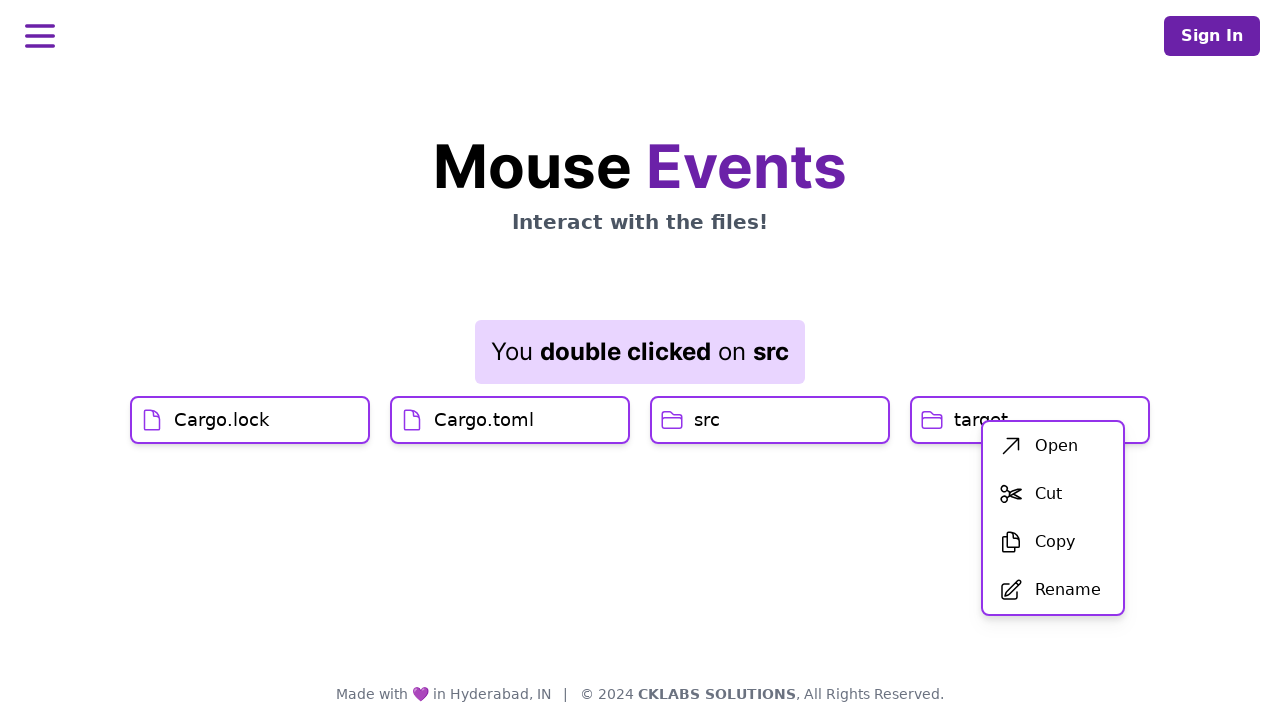